Tests clicking a button with dynamic ID by navigating to the Dynamic ID page and clicking the primary button

Starting URL: http://uitestingplayground.com/

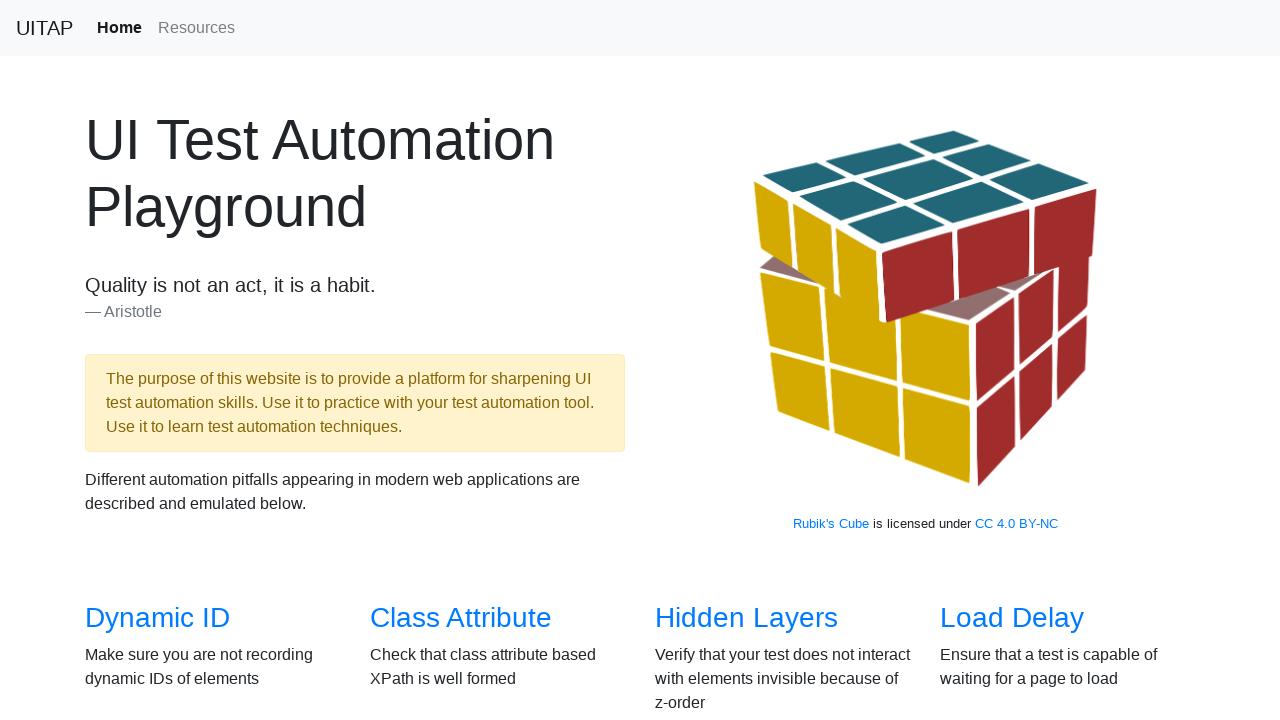

Clicked 'Dynamic ID' link to navigate to Dynamic ID page at (158, 618) on text='Dynamic ID'
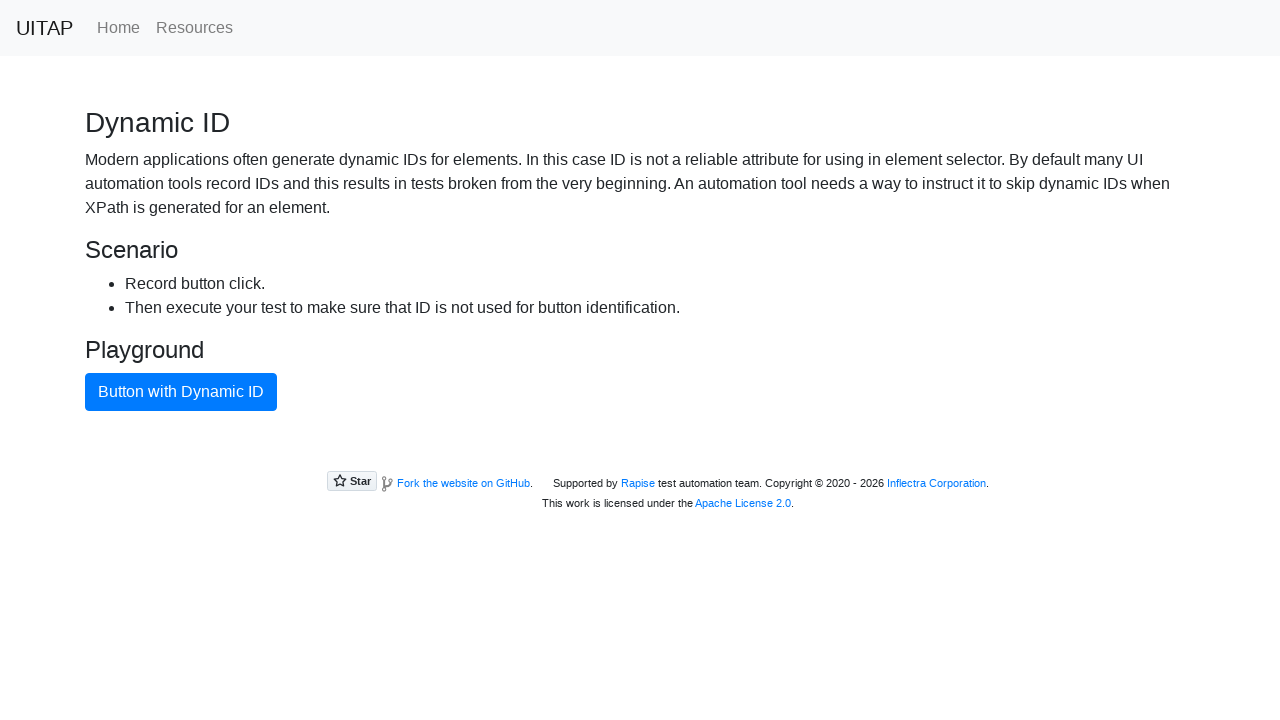

Clicked primary button with dynamic ID at (181, 392) on .btn.btn-primary
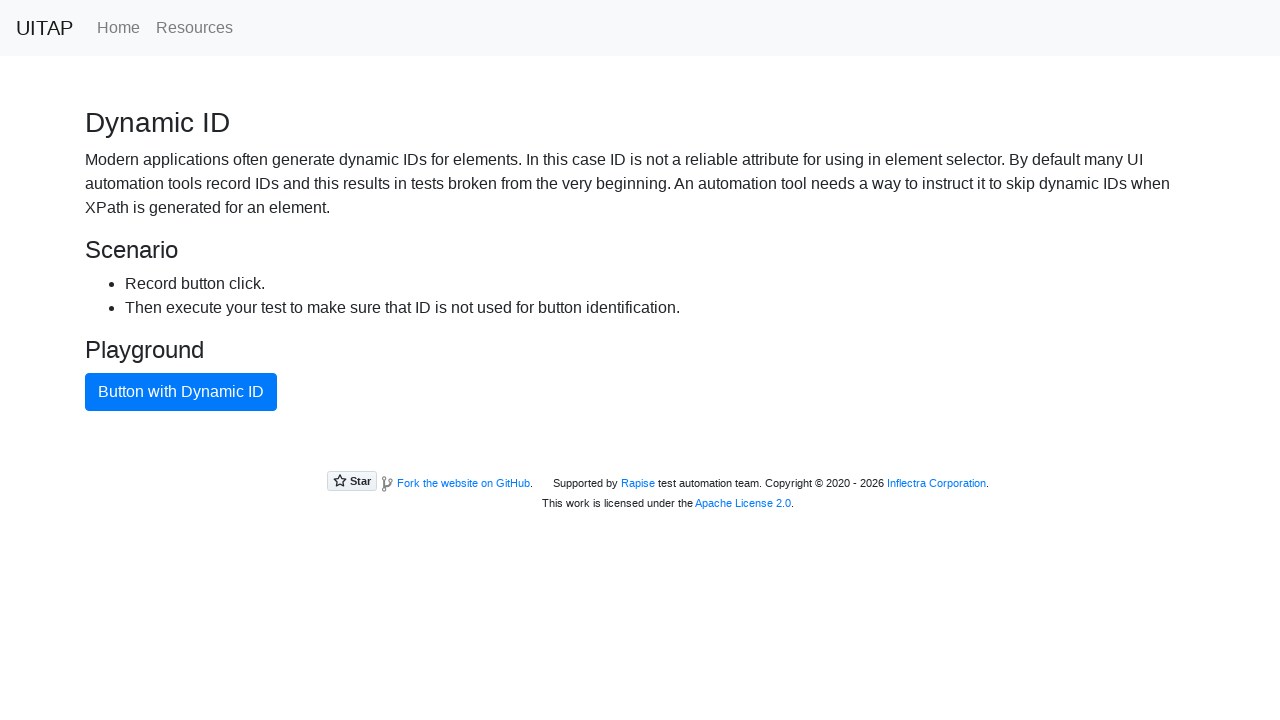

Verified presence of 'Dynamic ID' text on page
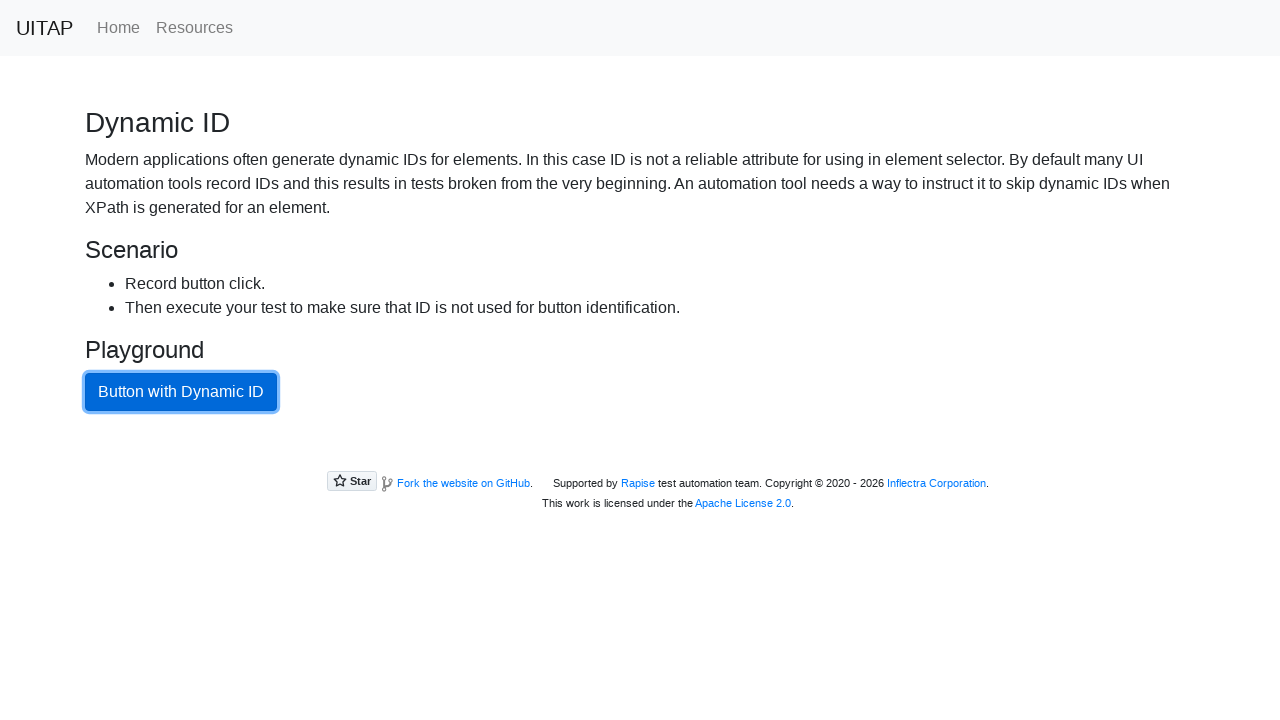

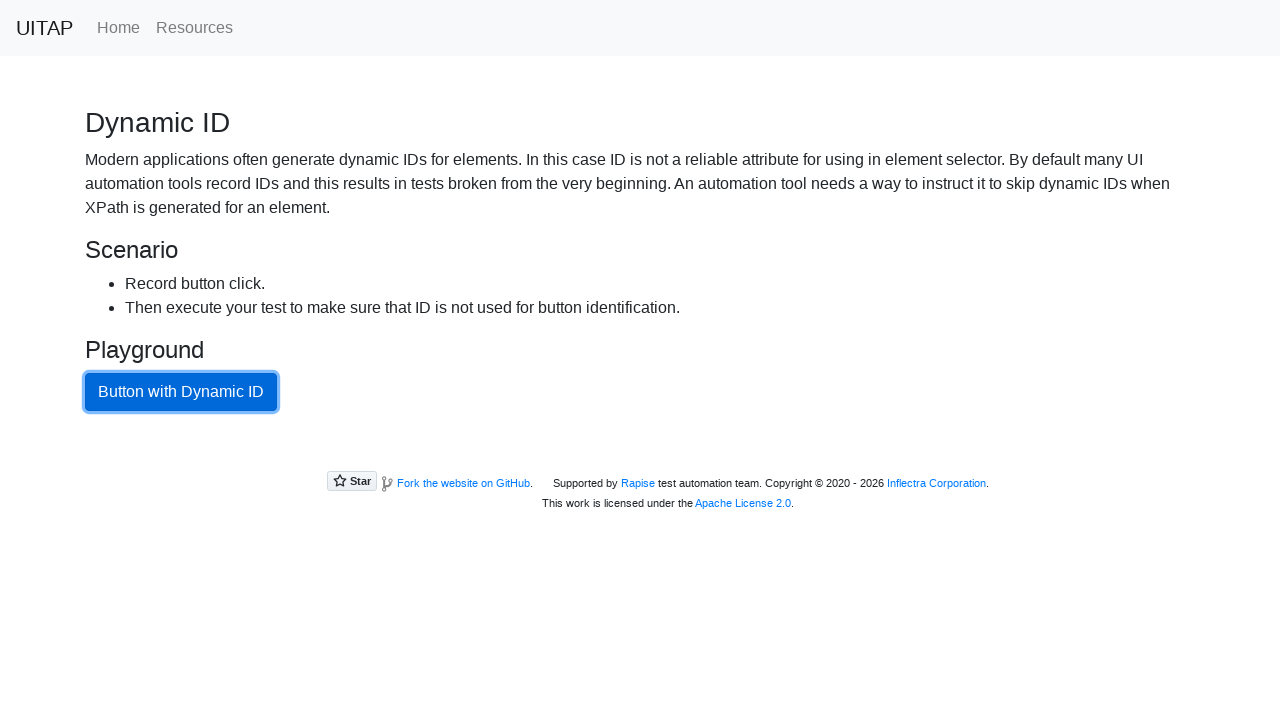